Verifies that a checkbox input element is selected/checked on the page

Starting URL: https://www.selenium.dev/selenium/web/inputs.html

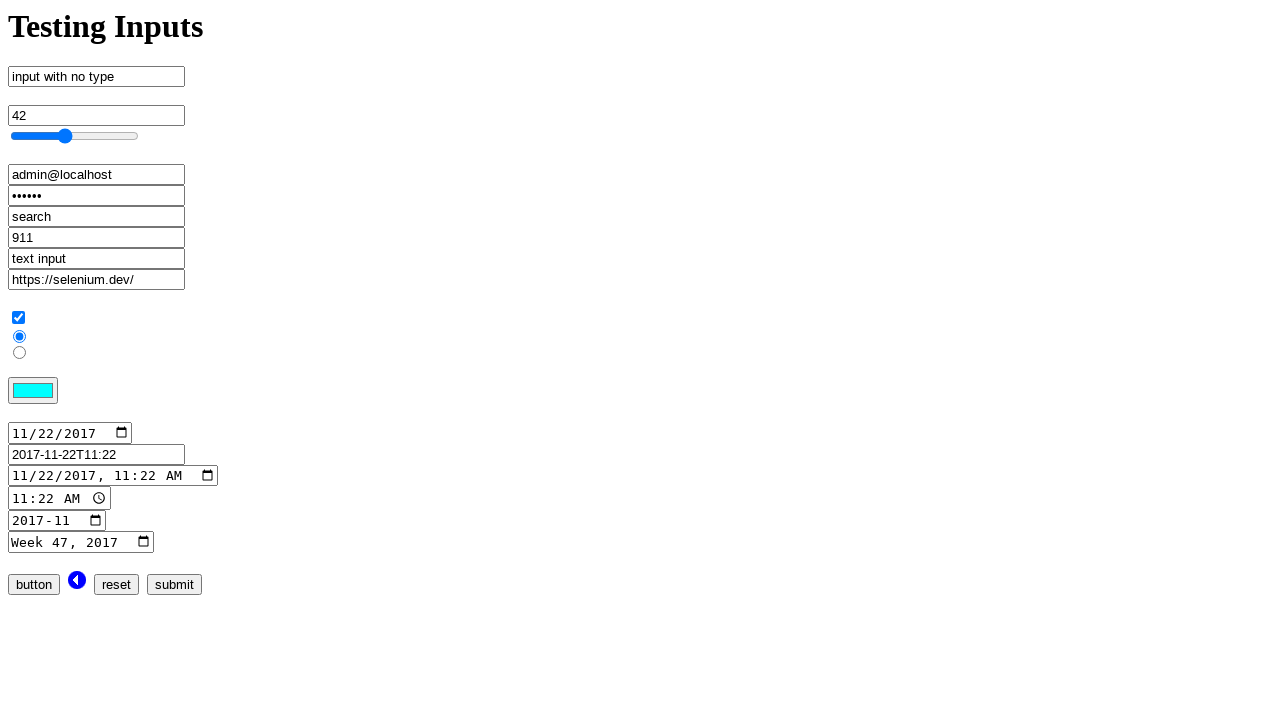

Navigated to inputs.html page
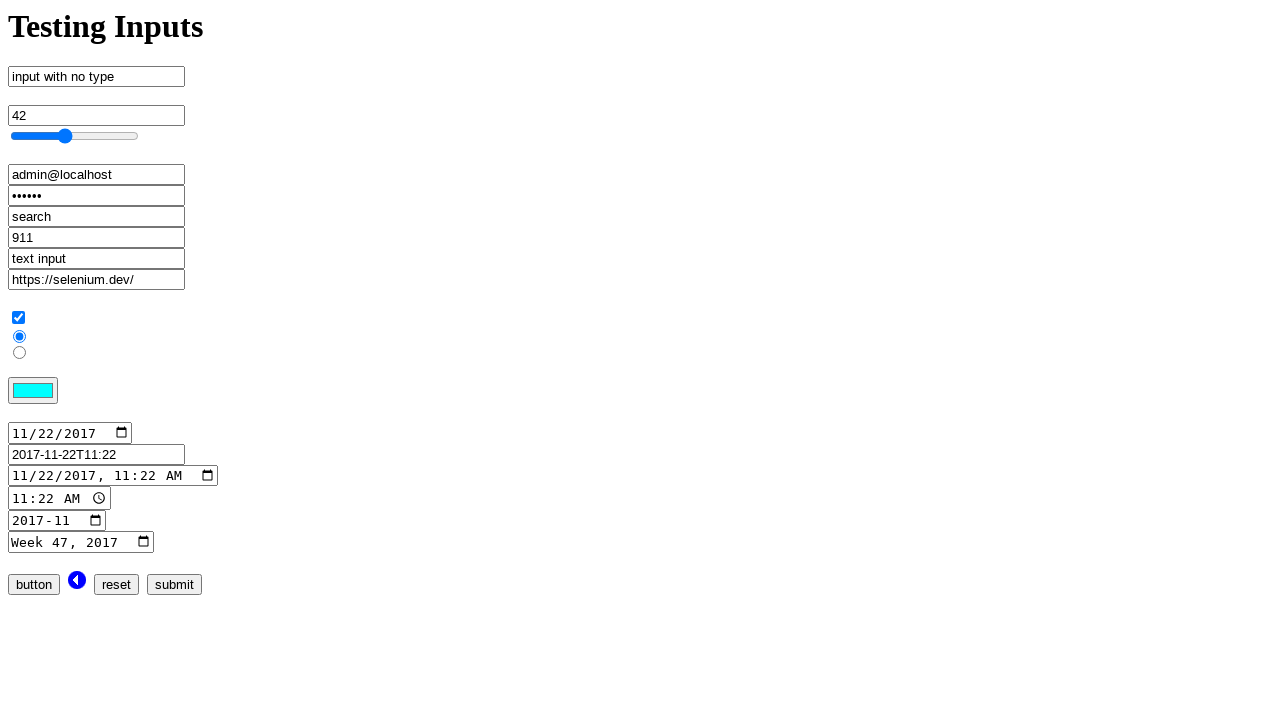

Located checkbox input element with name 'checkbox_input'
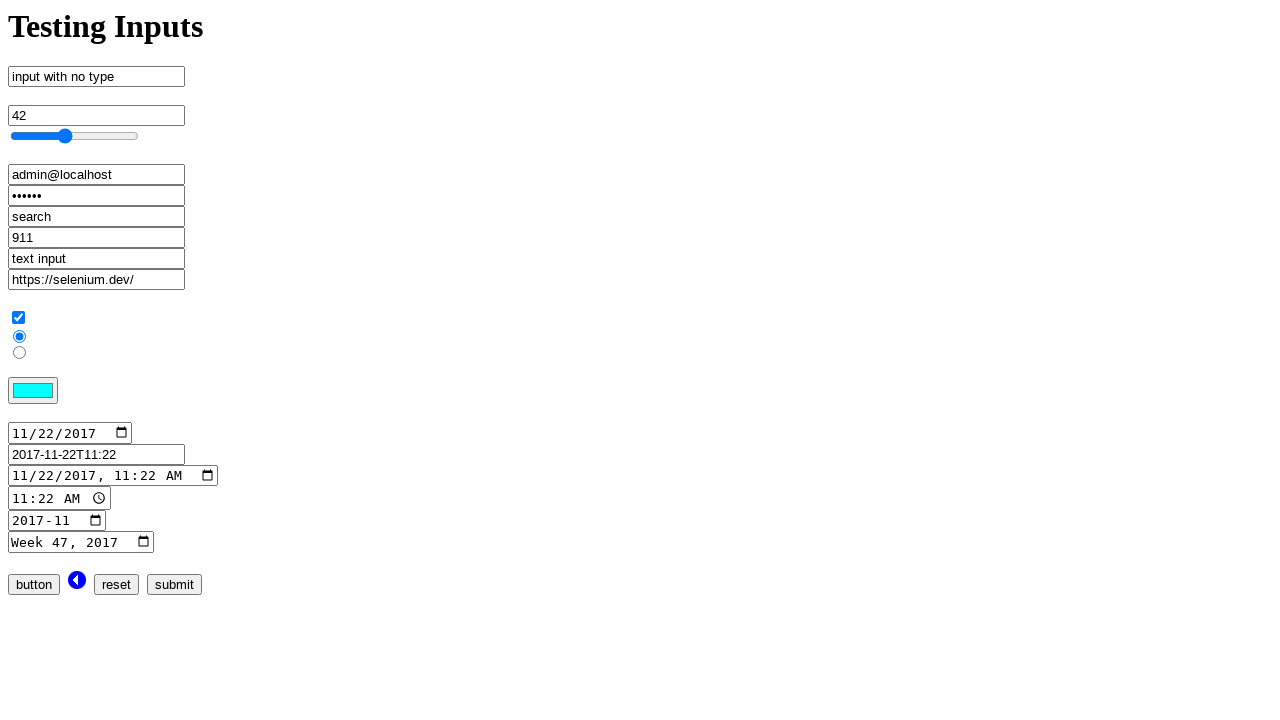

Verified that checkbox input is selected/checked
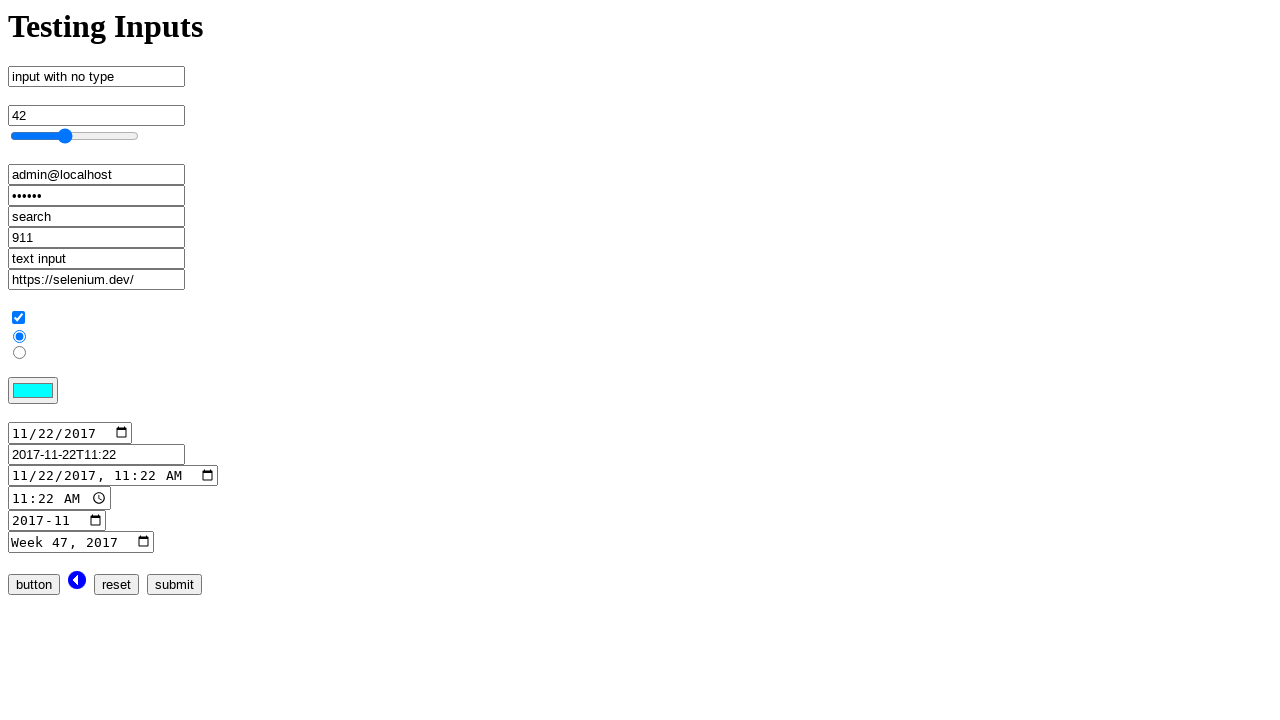

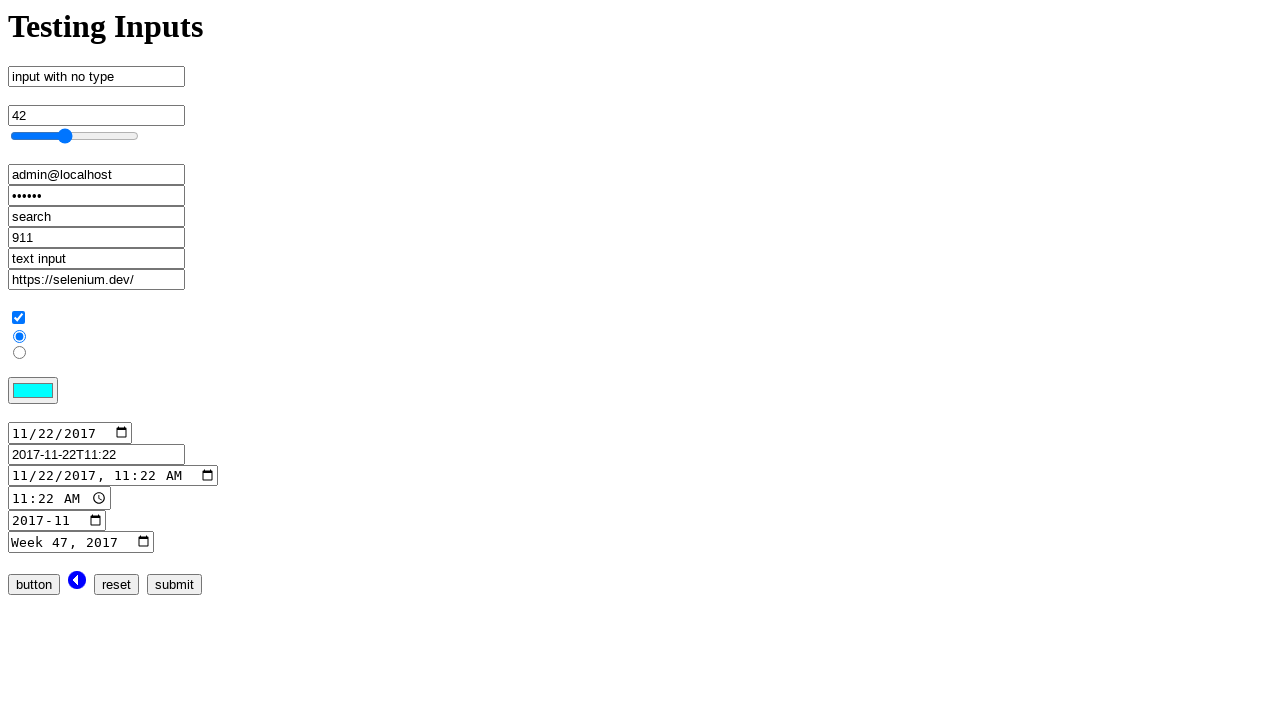